Navigates to OpenCart demo site and verifies that anchor elements are present on the page using XPath

Starting URL: http://opencart.abstracta.us/

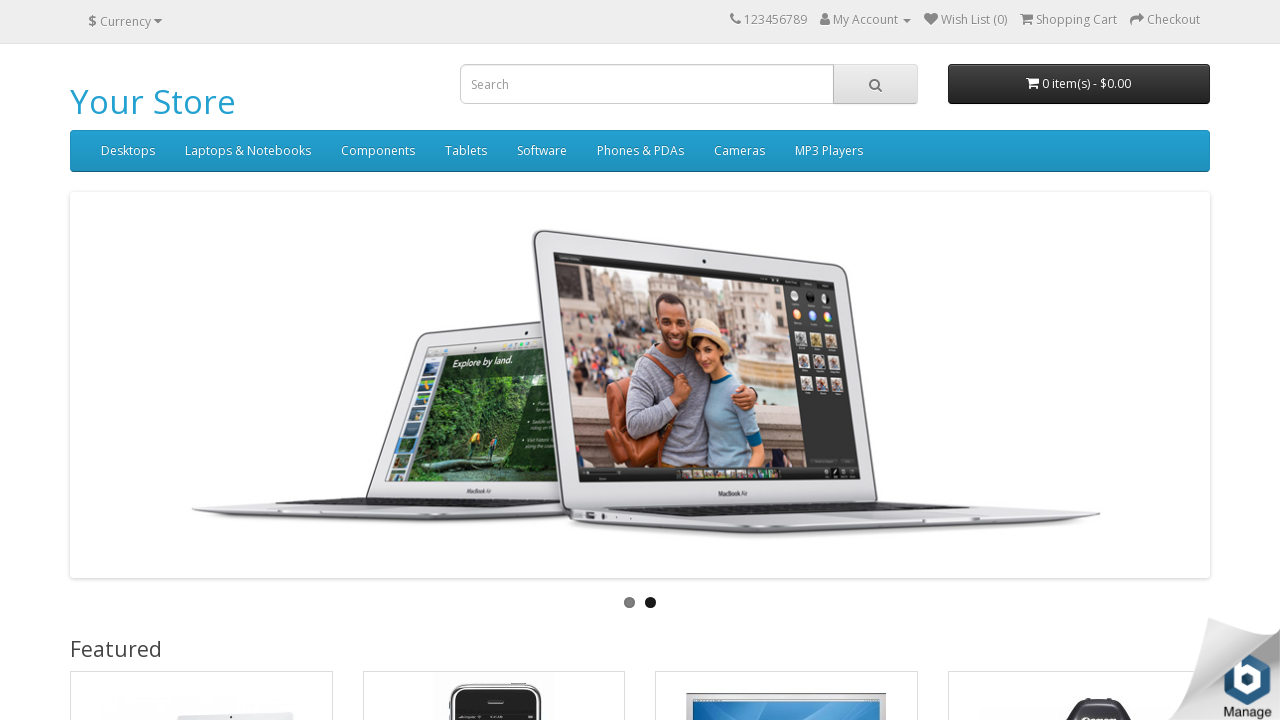

Navigated to OpenCart demo site at http://opencart.abstracta.us/
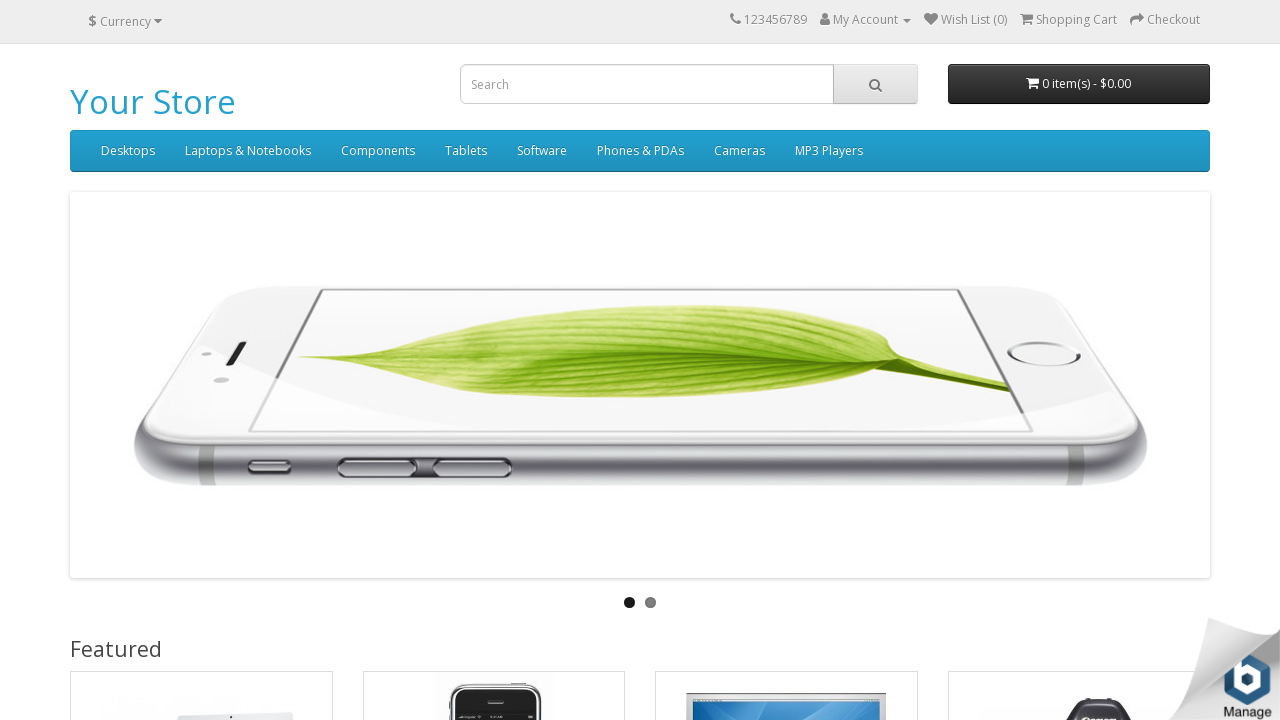

Wait for anchor elements to load on the page
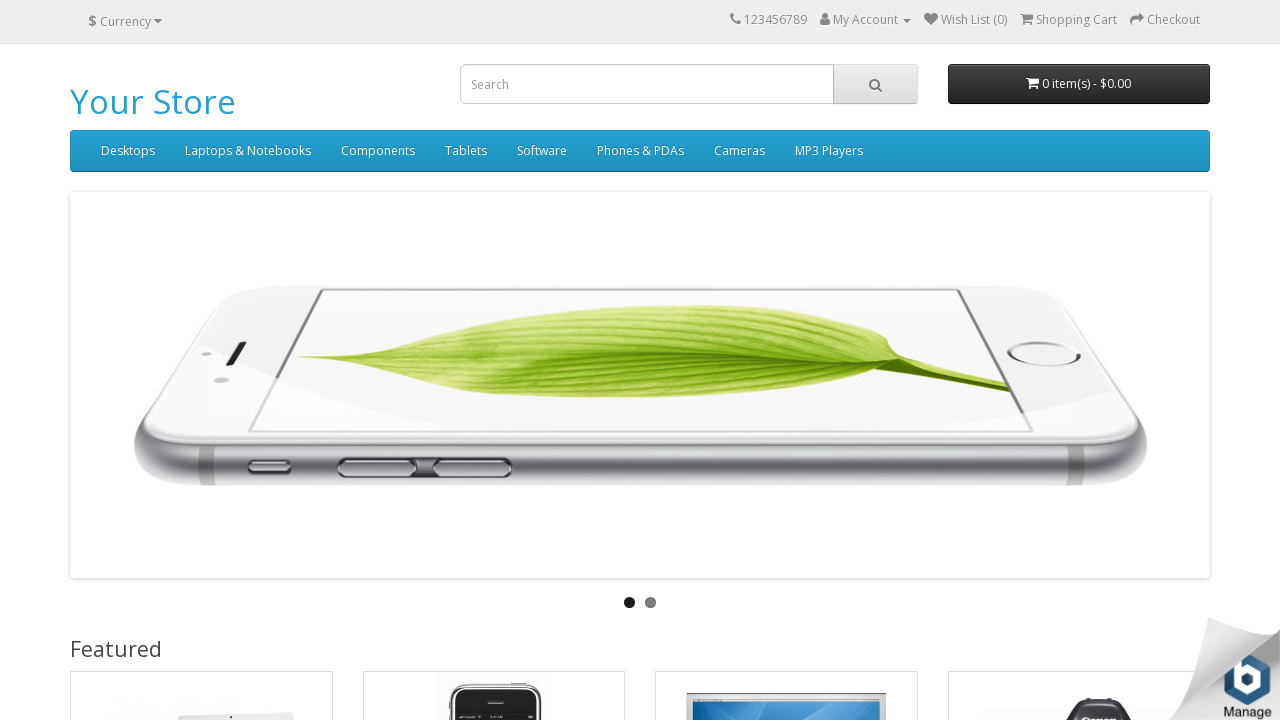

Found 74 anchor elements on the page using XPath
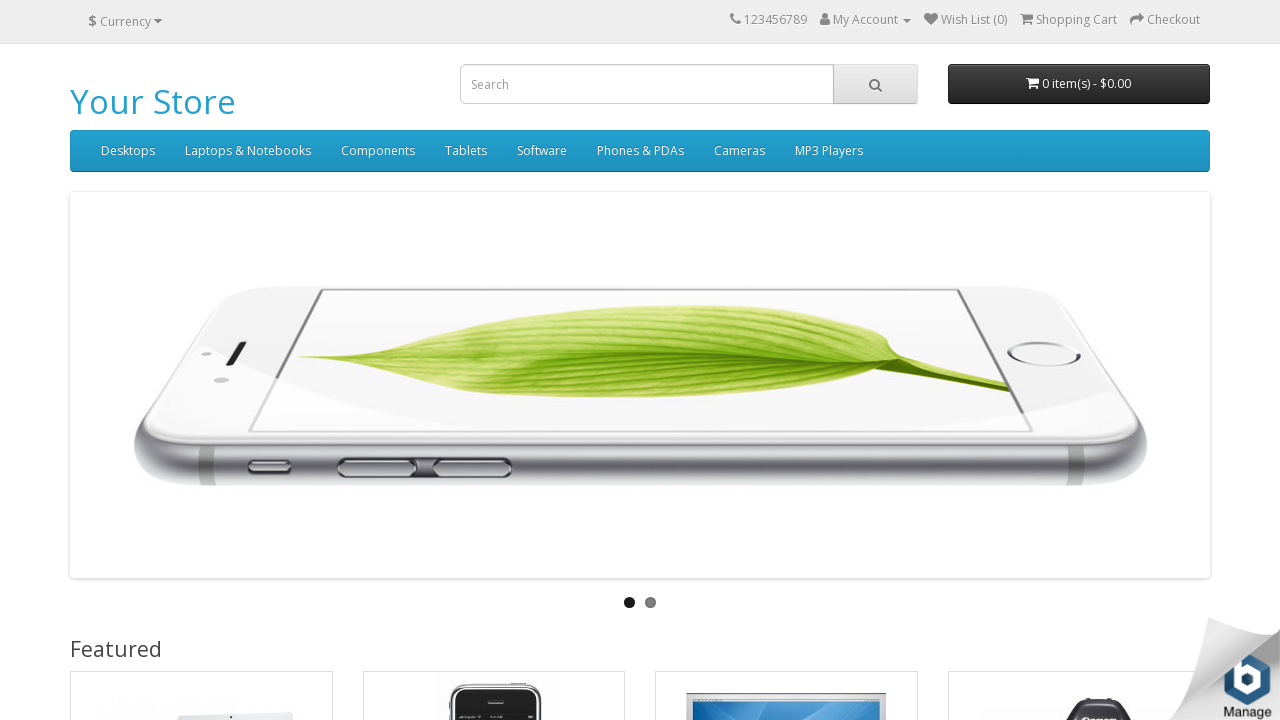

Verified that anchor elements are present on the page
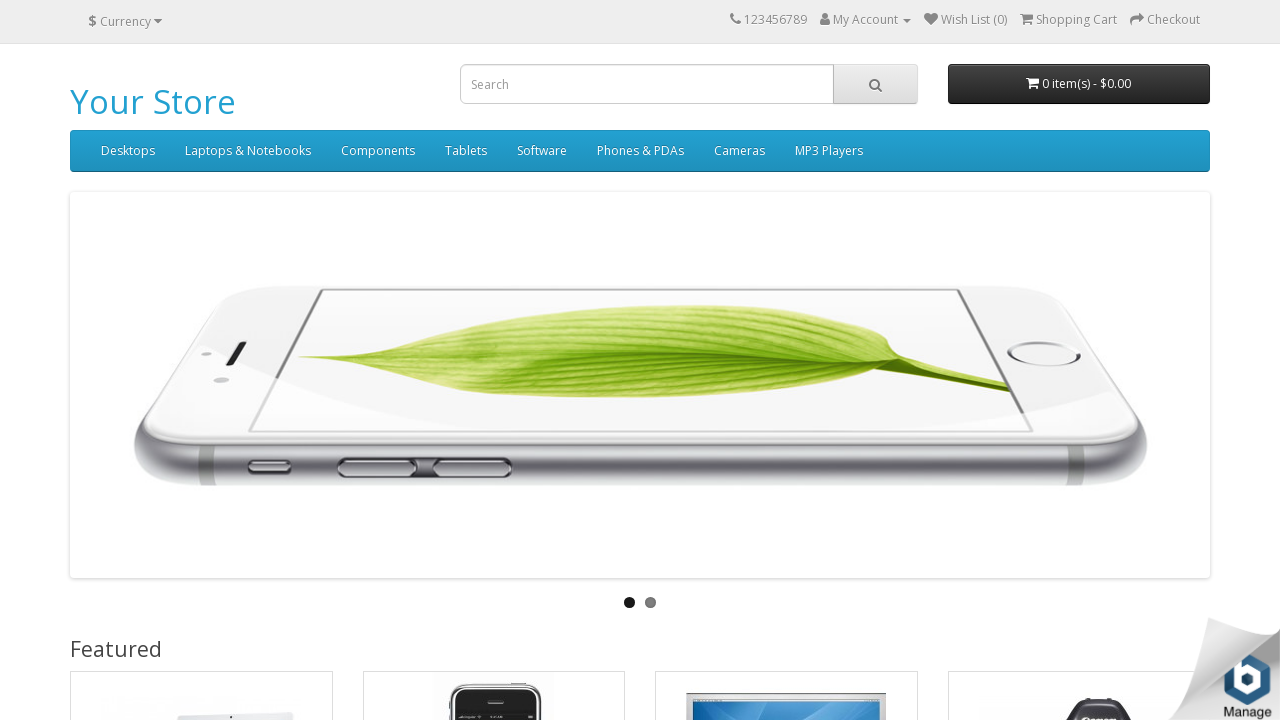

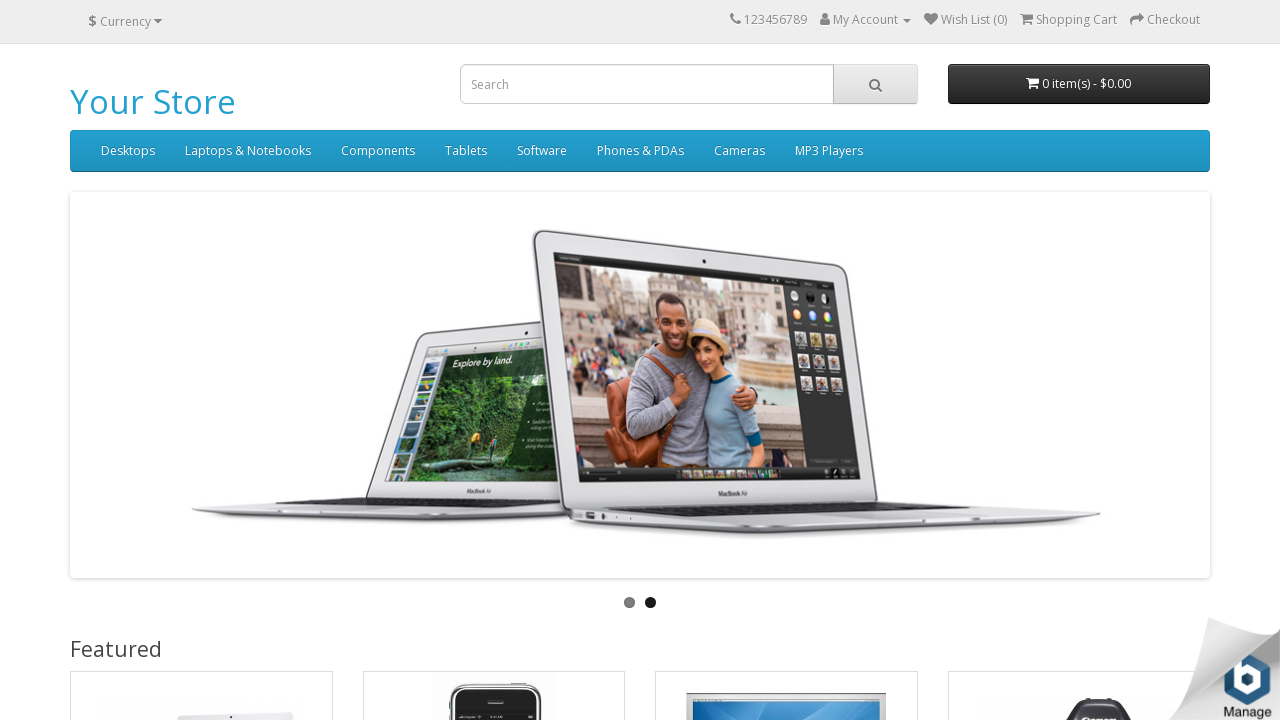